Tests registration form validation with an invalid email format, verifying that appropriate error messages are shown for the email and confirm email fields while other fields are filled correctly.

Starting URL: https://alada.vn/tai-khoan/dang-ky.html

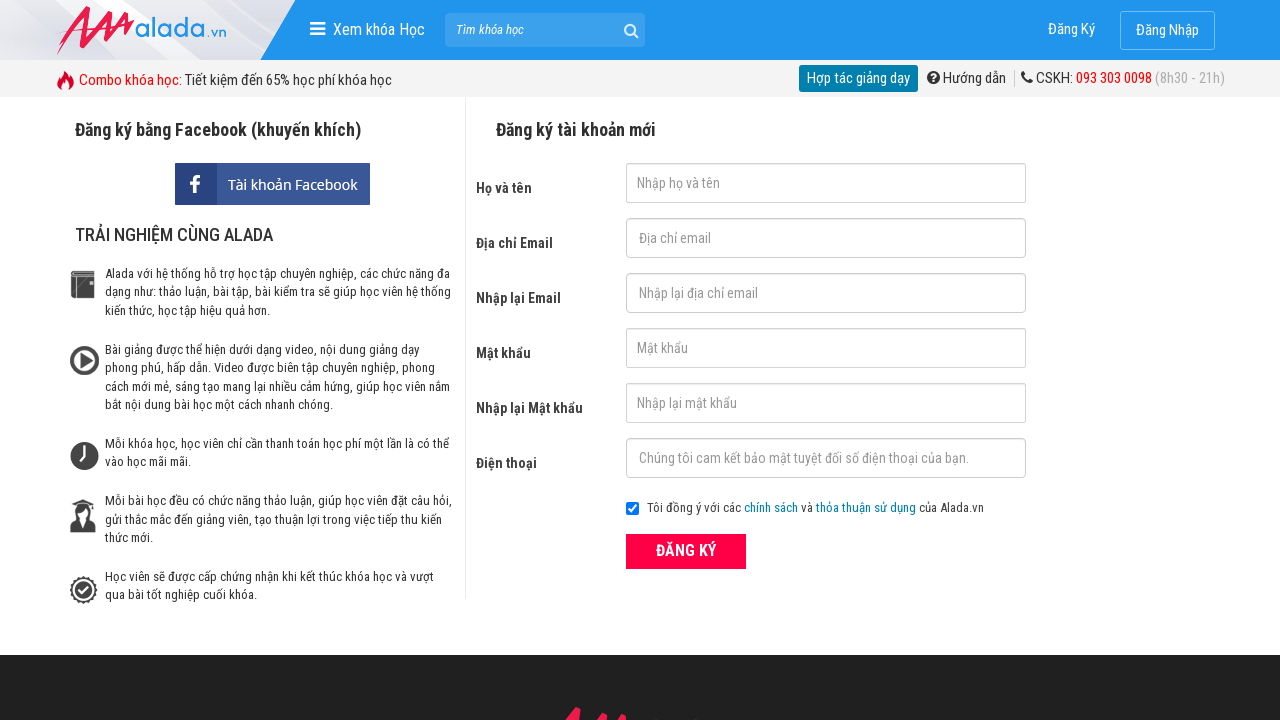

Filled name field with 'Phong Pham' on //input[@id='txtFirstname']
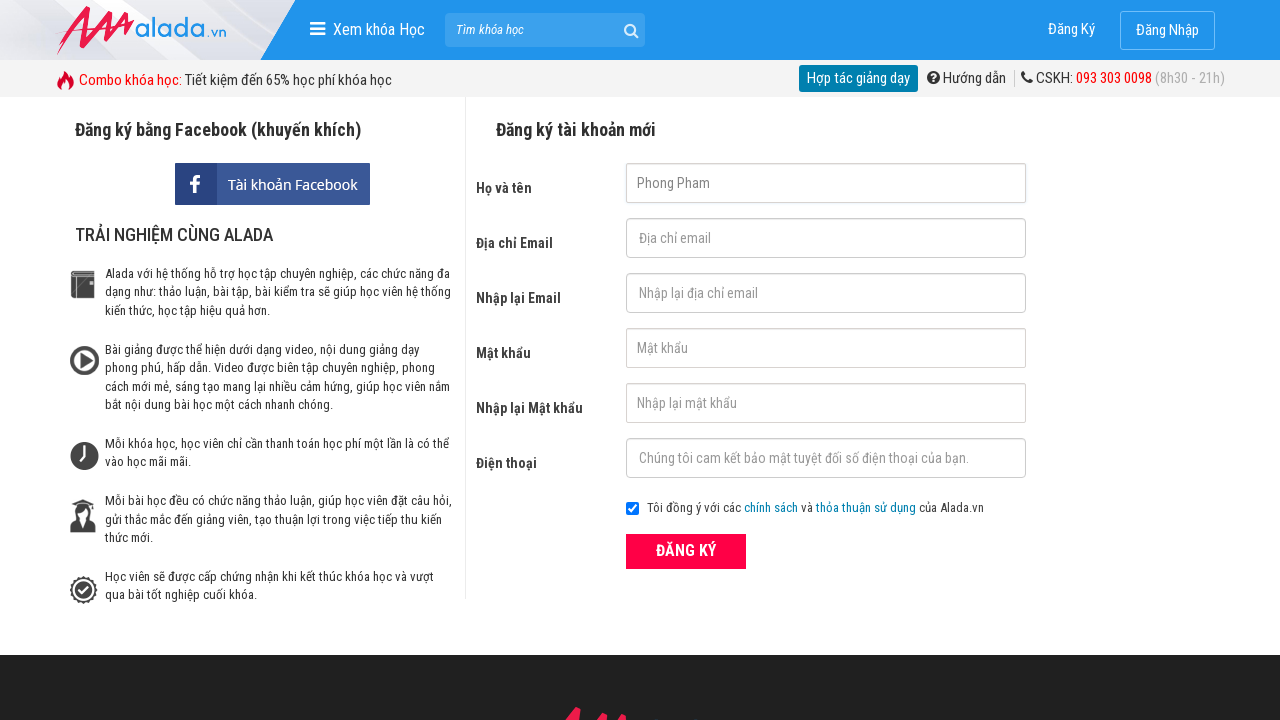

Filled email field with invalid format '123@456@789' on //input[@id='txtEmail']
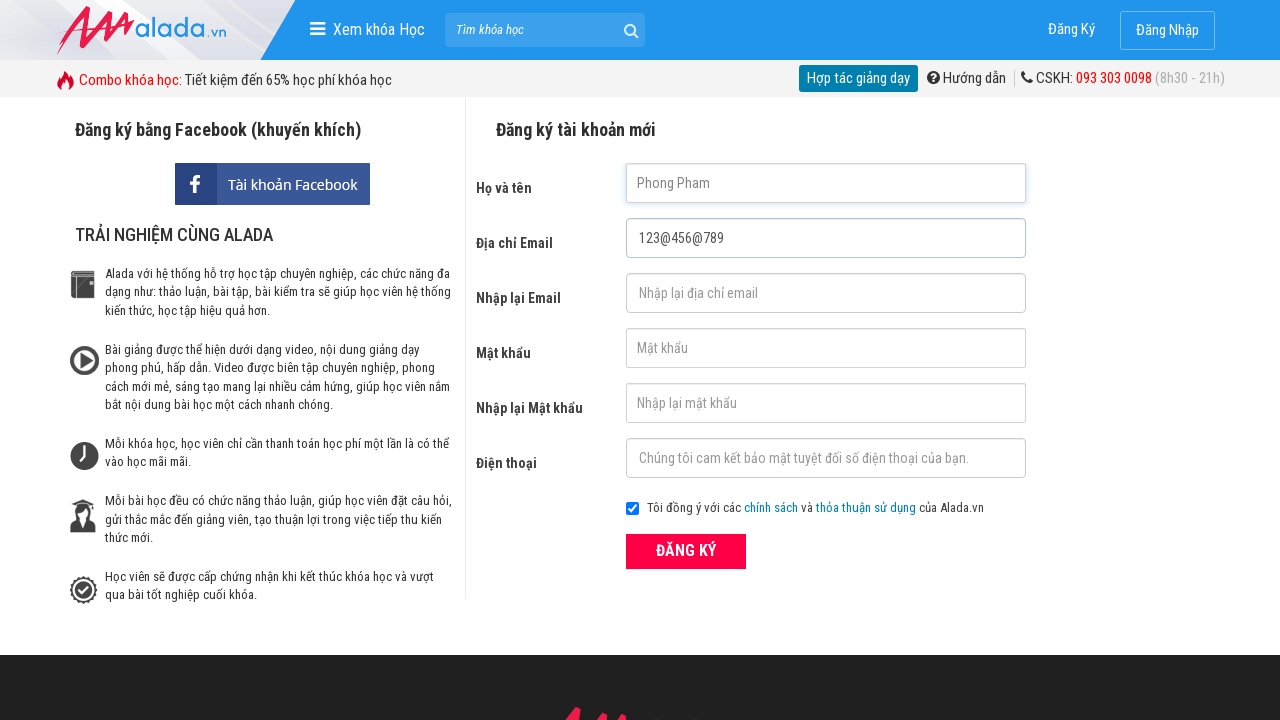

Filled confirm email field with same invalid format '123@456@789' on //input[@id='txtCEmail']
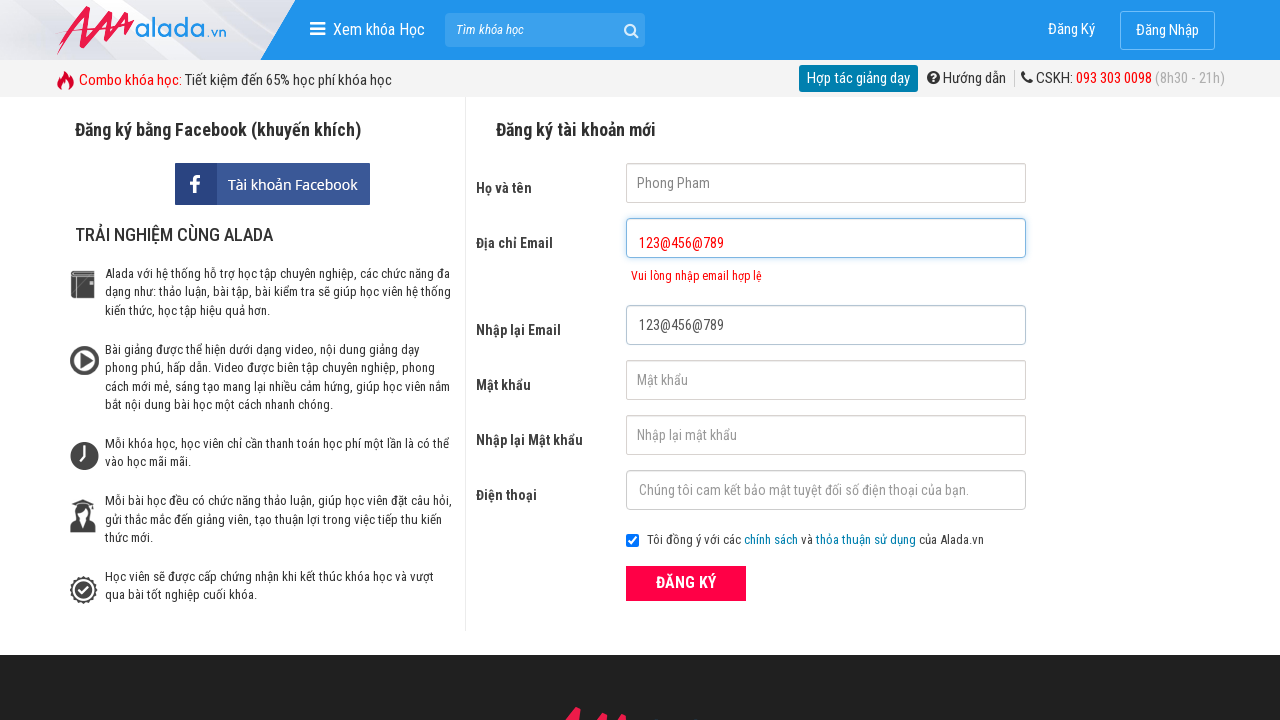

Filled password field with '12345678' on //input[@id='txtPassword']
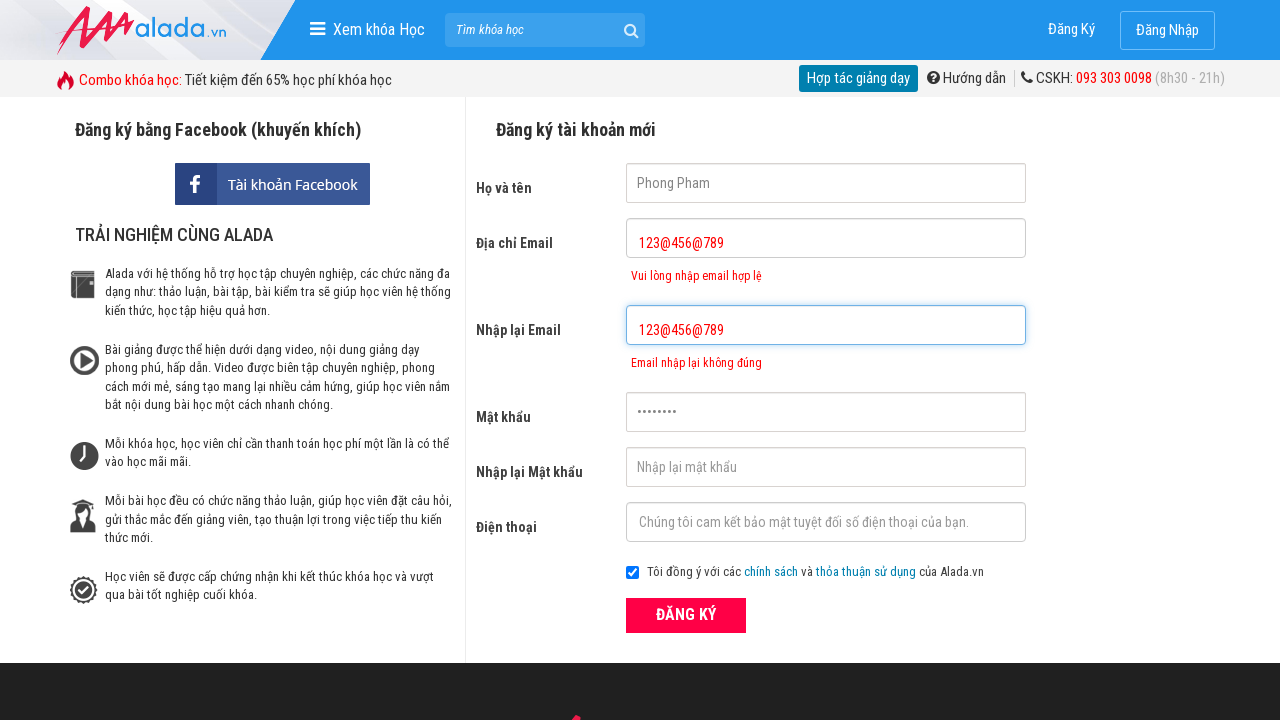

Filled confirm password field with '12345678' on //input[@id='txtCPassword']
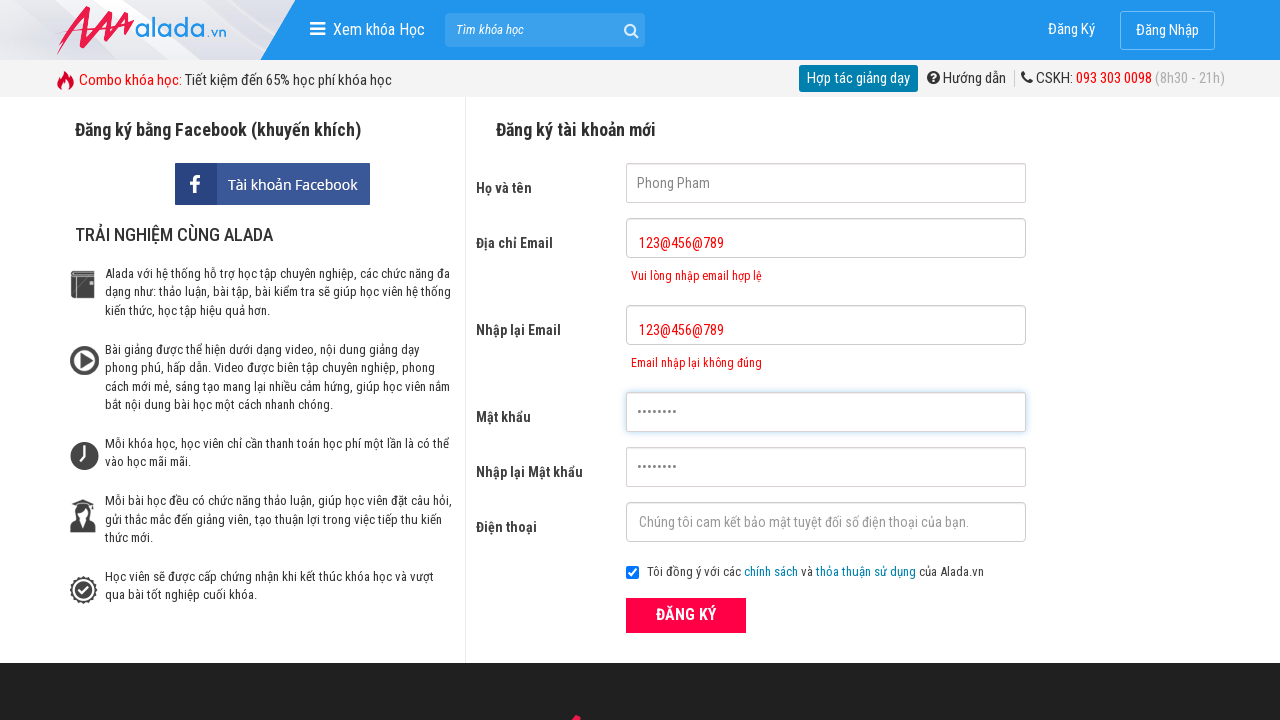

Filled phone number field with '0983111111' on //input[@id='txtPhone']
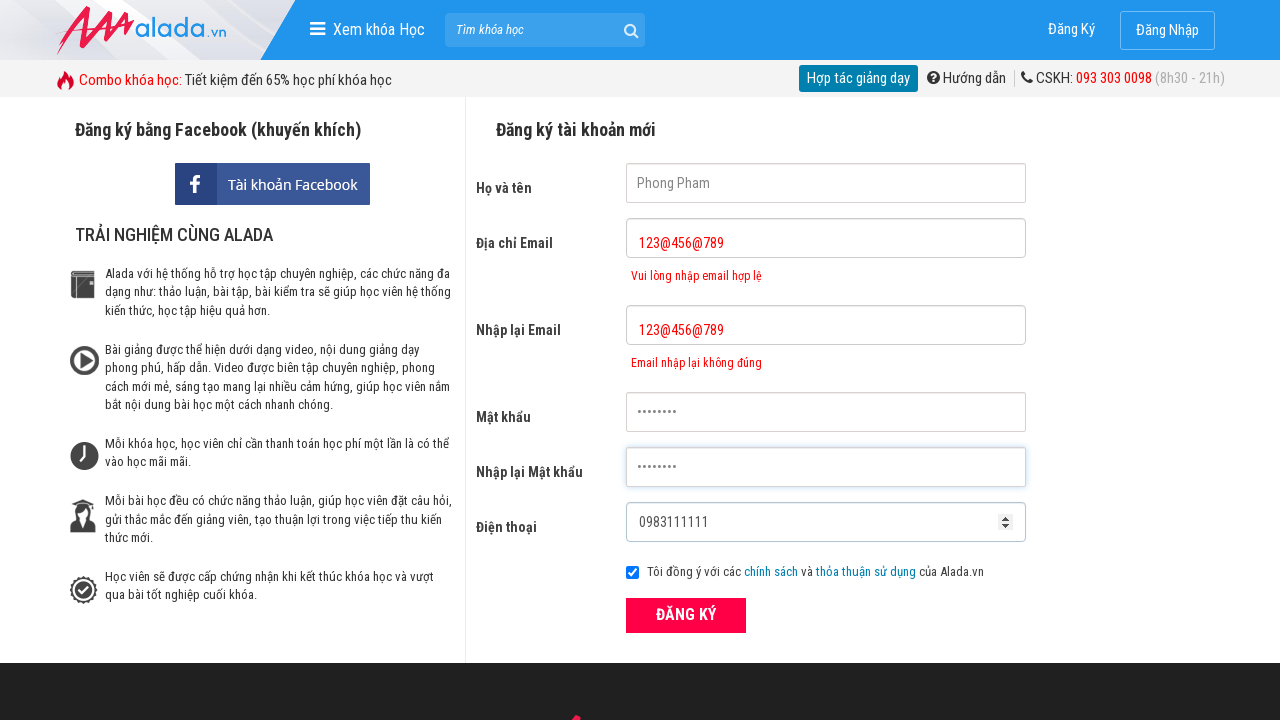

Clicked register submit button at (686, 615) on button[type='submit']
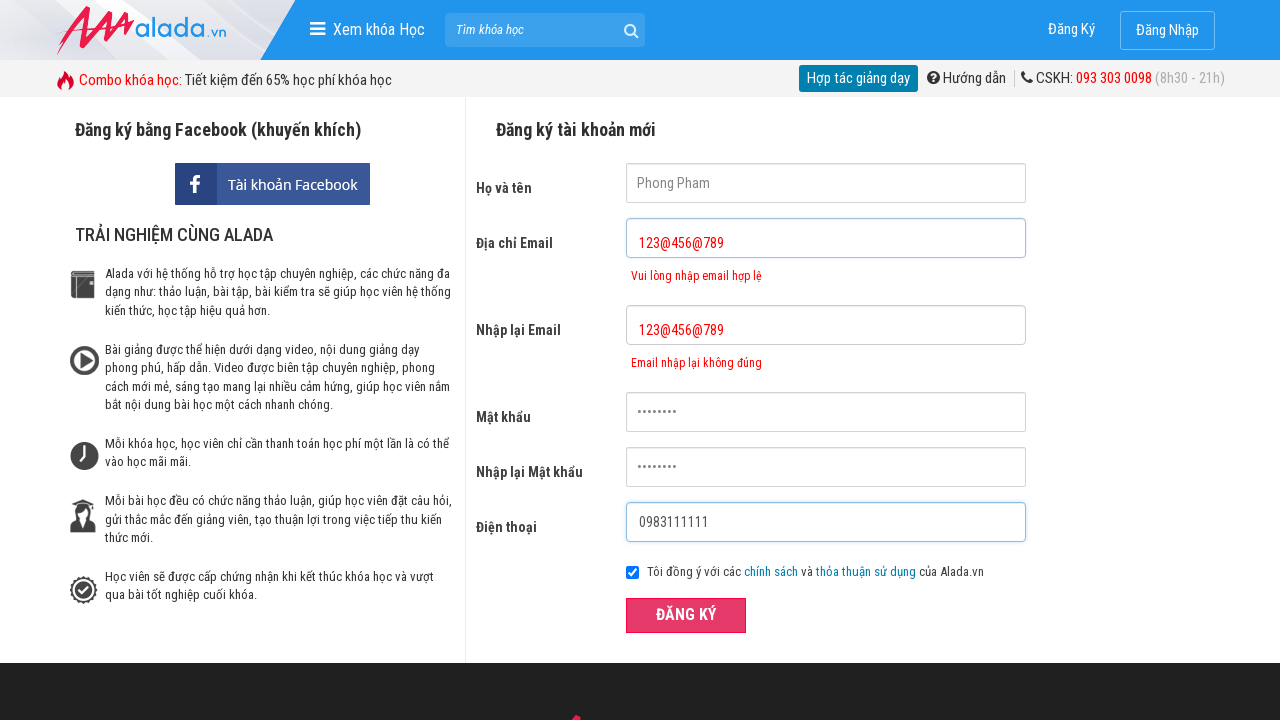

Email error message appeared
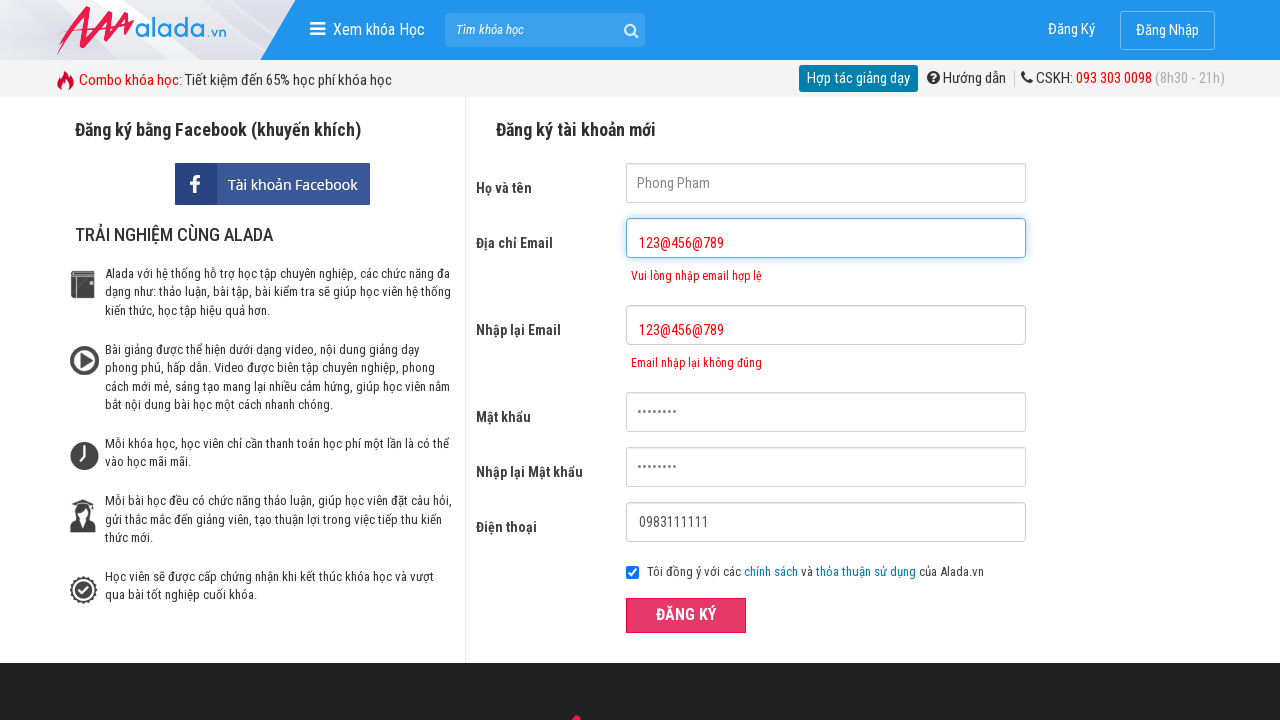

Verified email field error message: 'Vui lòng nhập email hợp lệ'
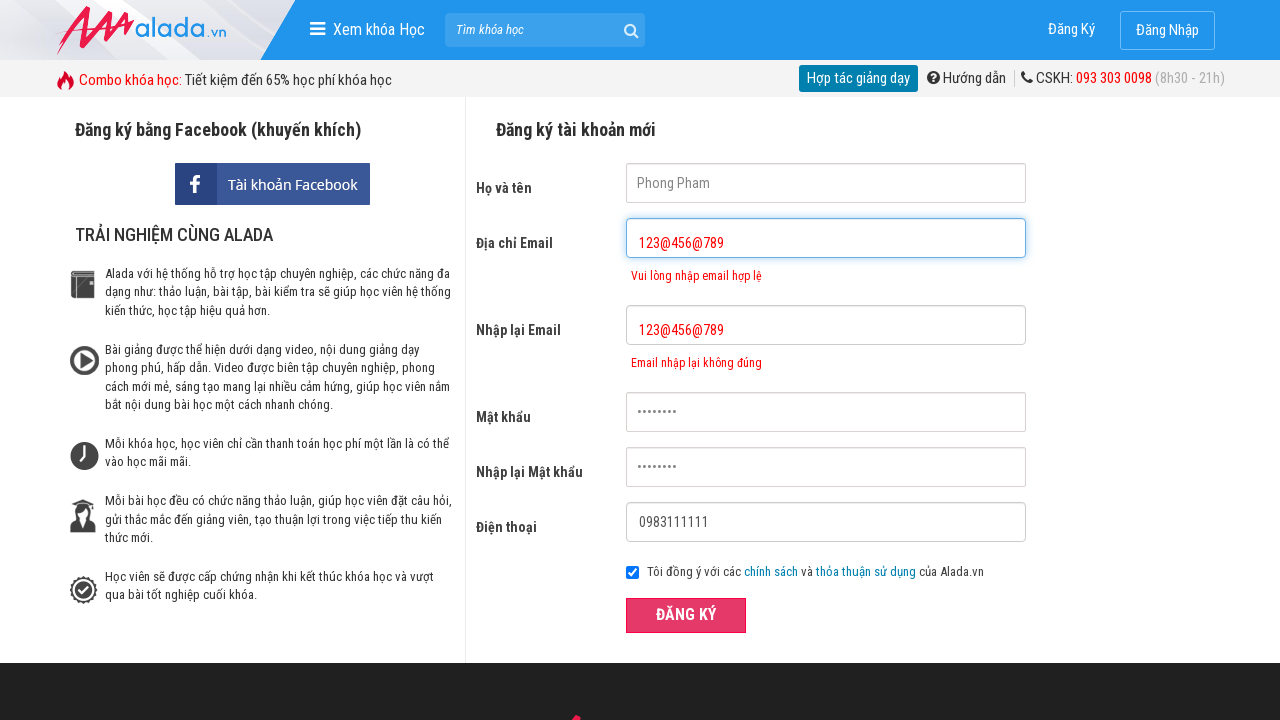

Verified confirm email field error message: 'Email nhập lại không đúng'
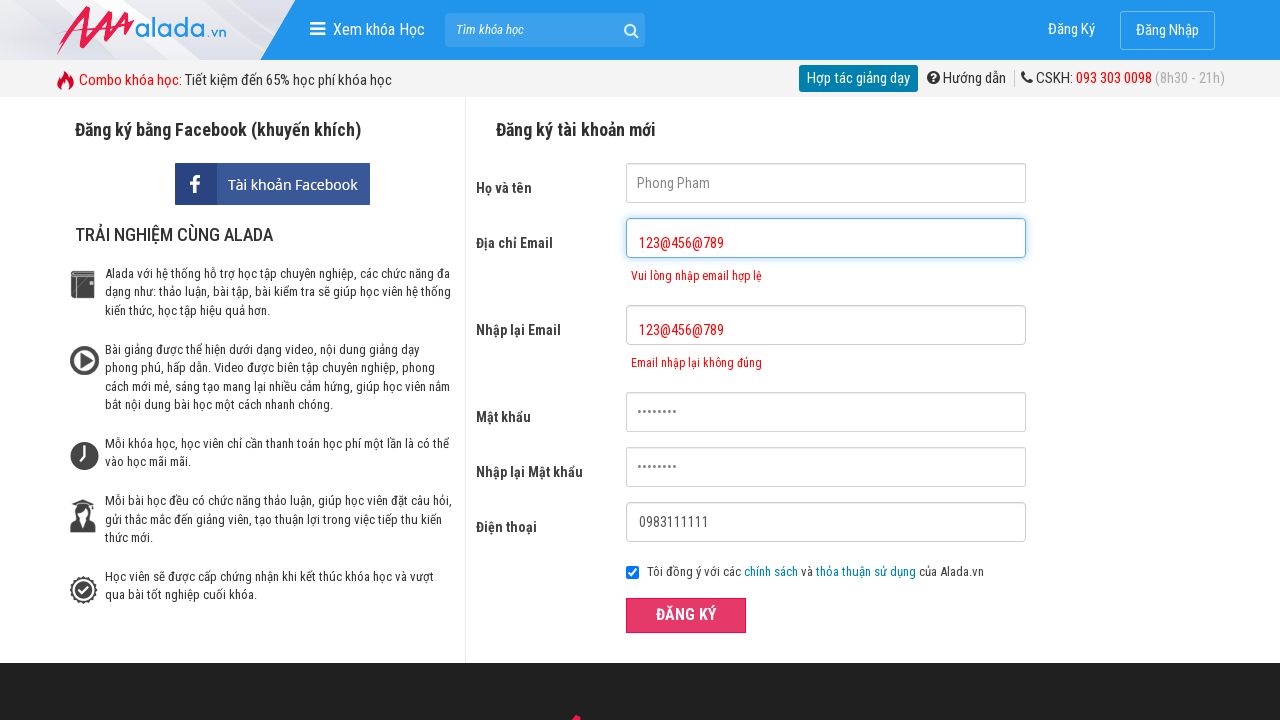

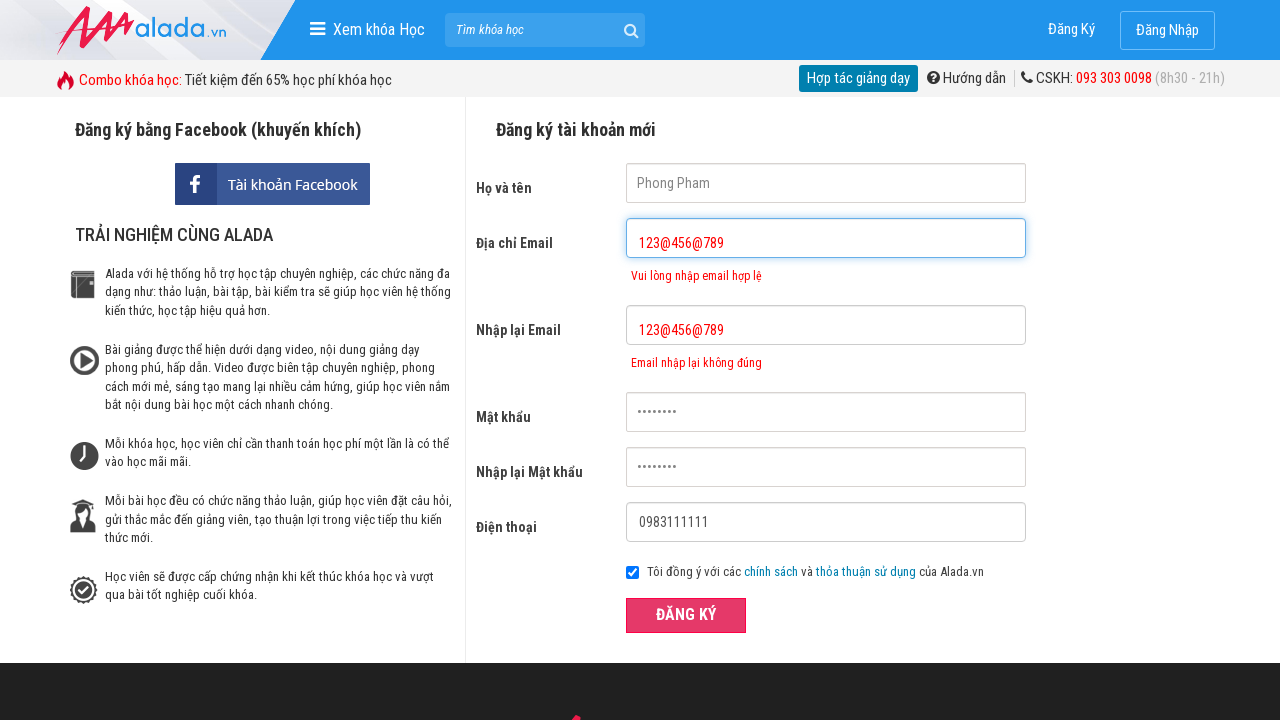